Tests various types of alert handling including simple alerts, confirmation dialogs, prompt alerts, and modern modal dialogs

Starting URL: https://letcode.in/alert

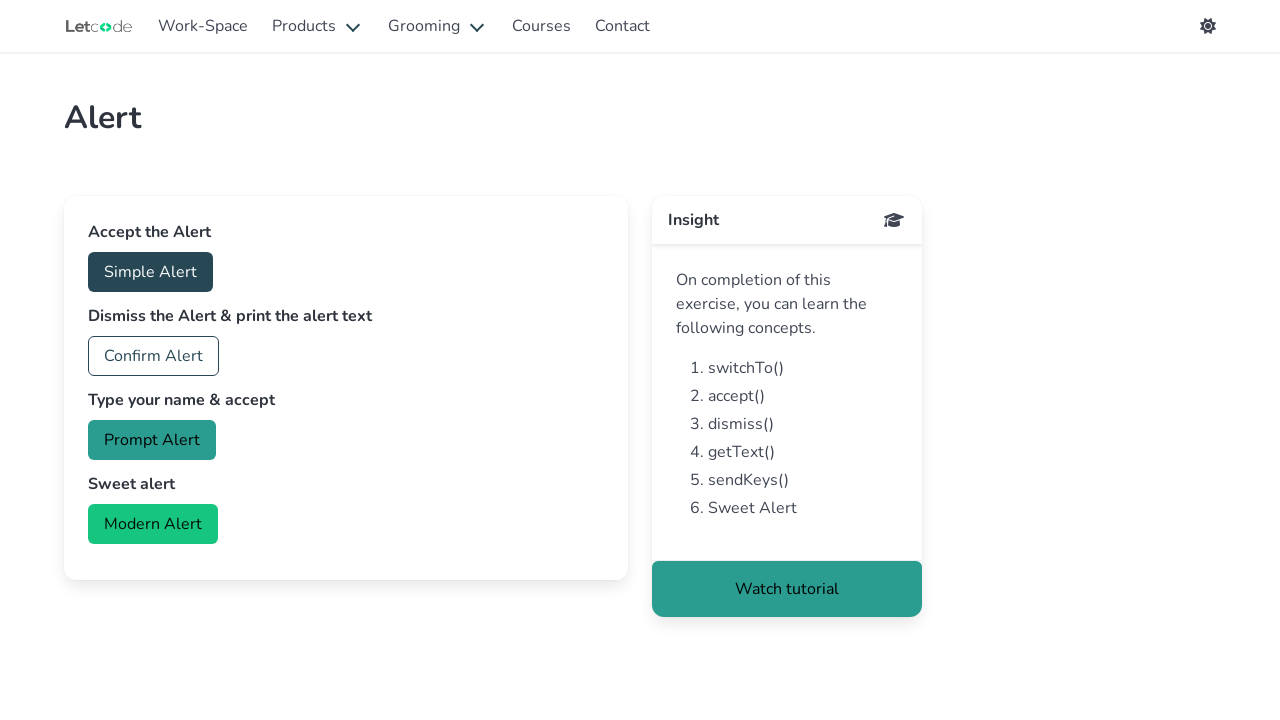

Clicked simple alert button at (150, 272) on button#accept
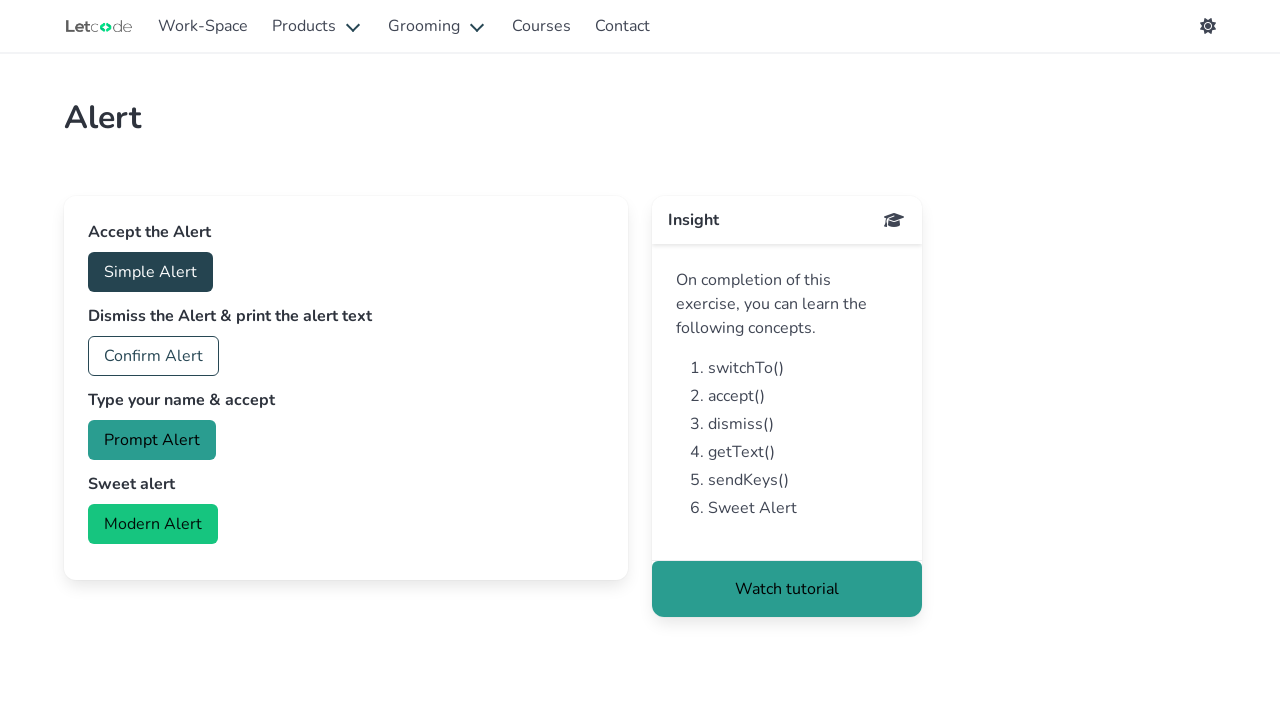

Accepted simple alert dialog
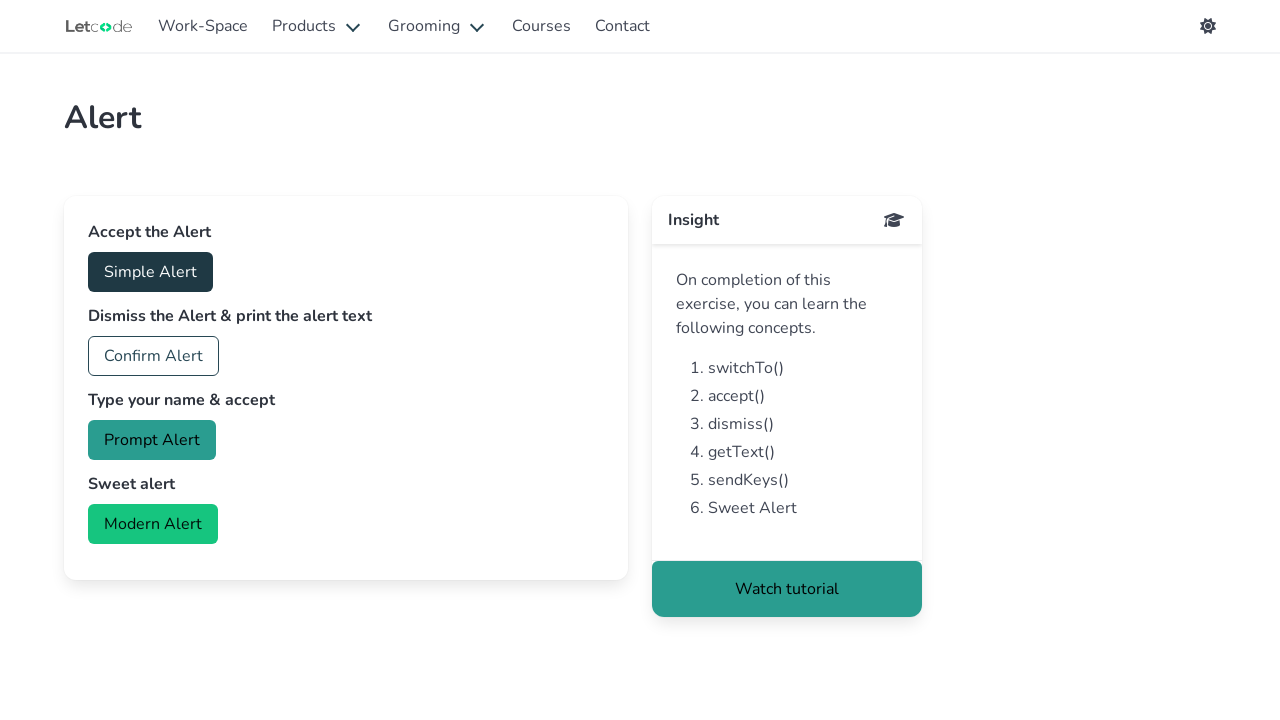

Clicked confirmation dialog button at (154, 356) on button#confirm
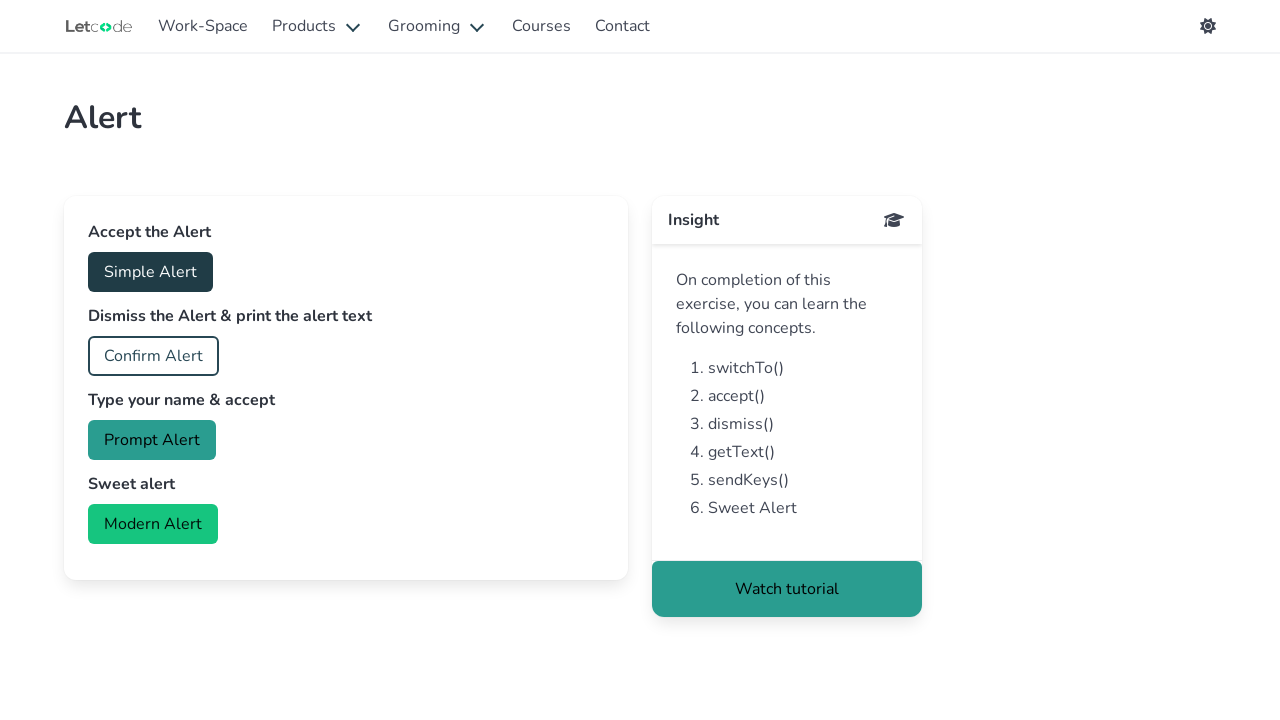

Dismissed confirmation dialog
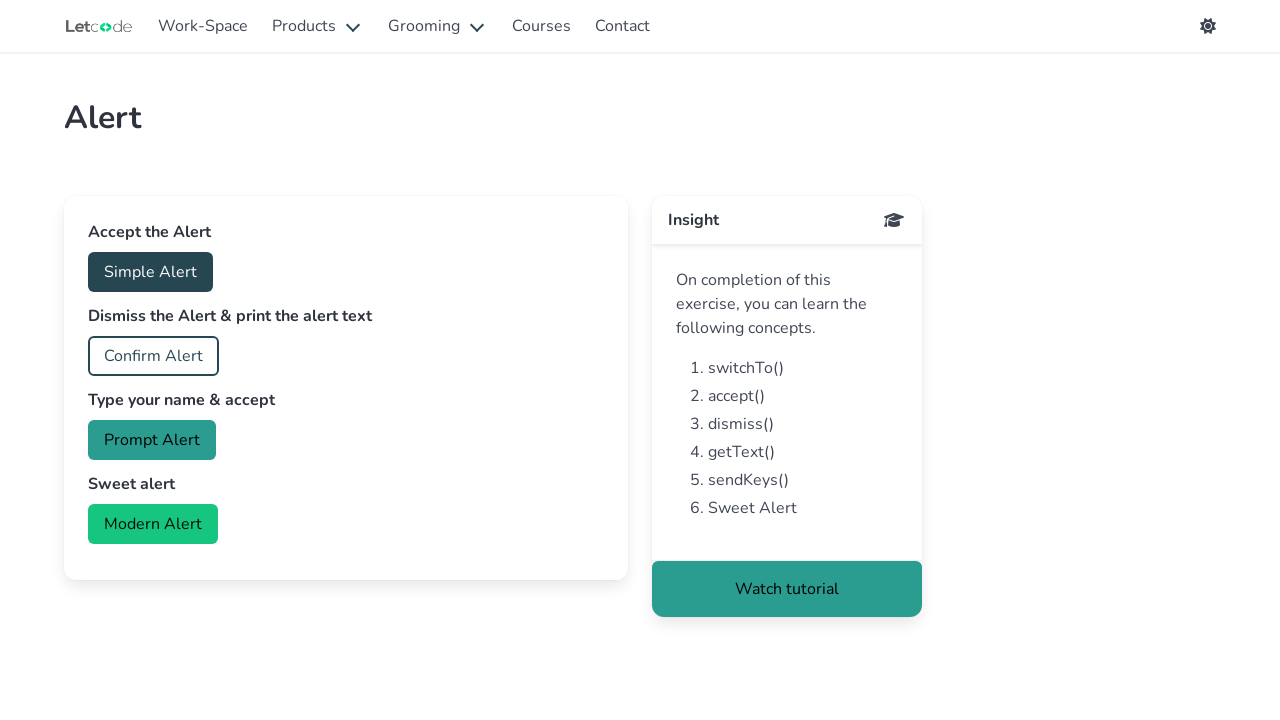

Clicked prompt alert button at (152, 440) on button#prompt
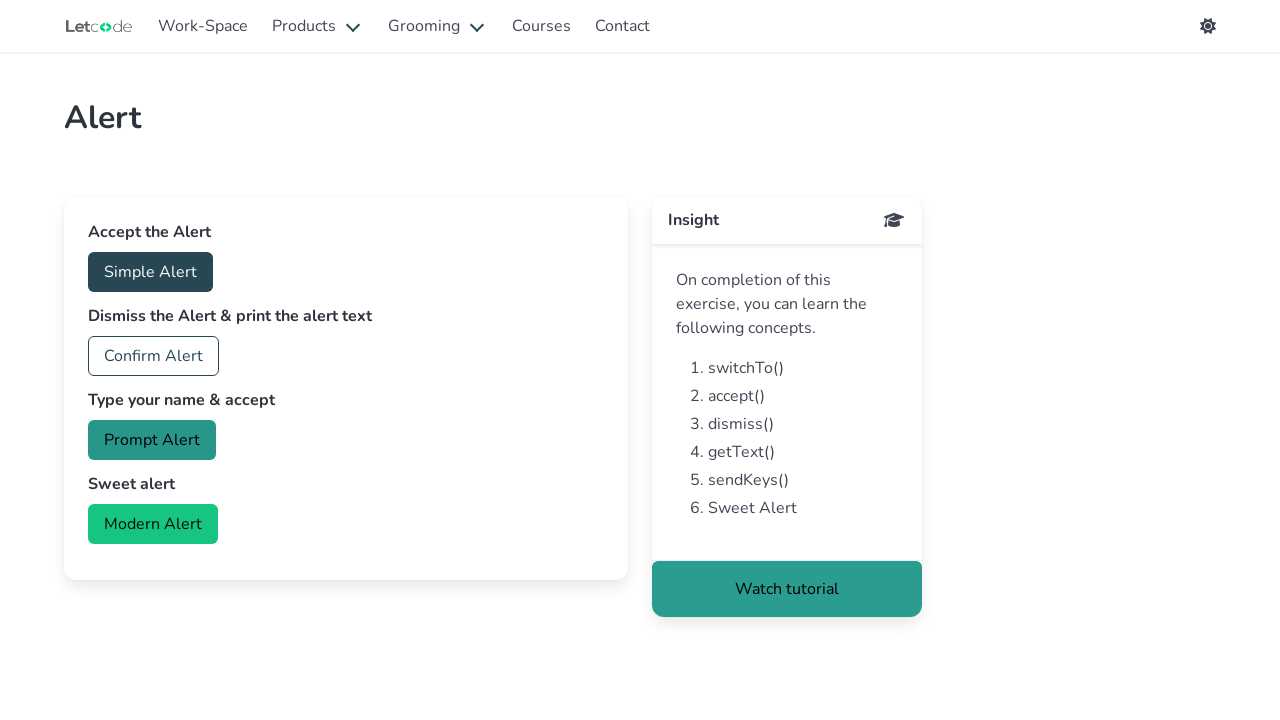

Handled prompt dialog and entered 'Hello java'
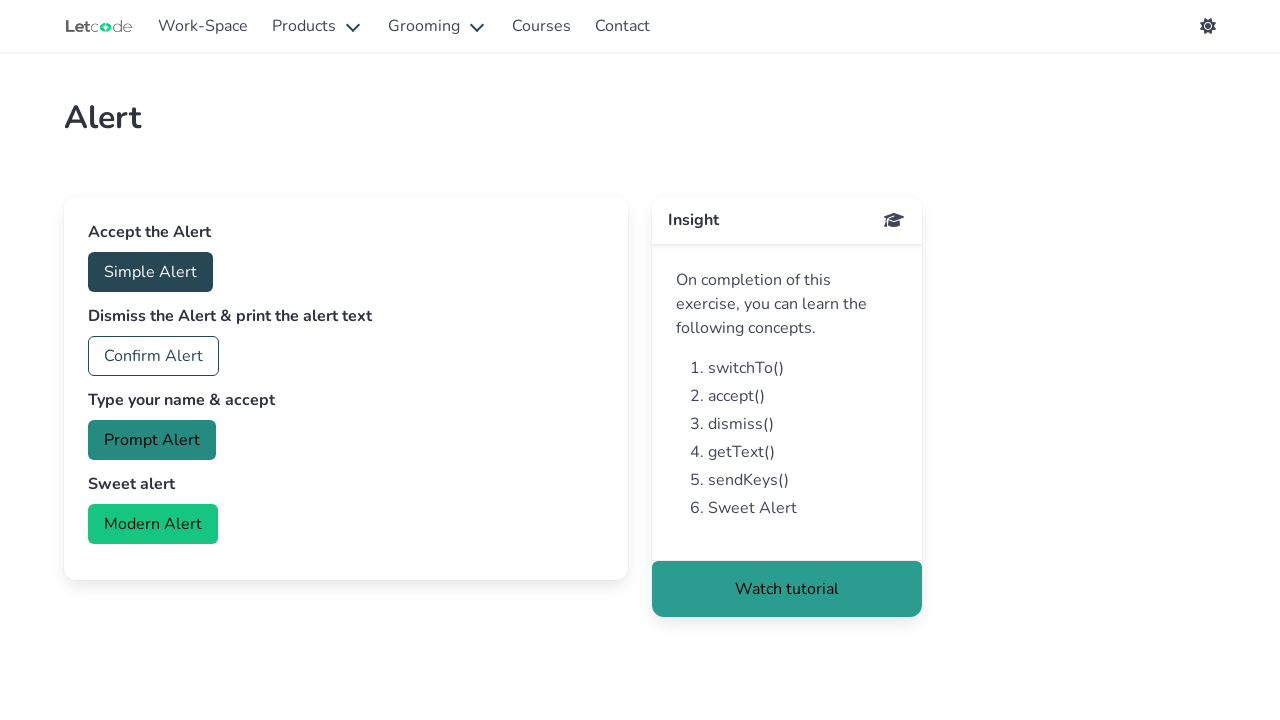

Clicked modern alert button at (153, 524) on button#modern
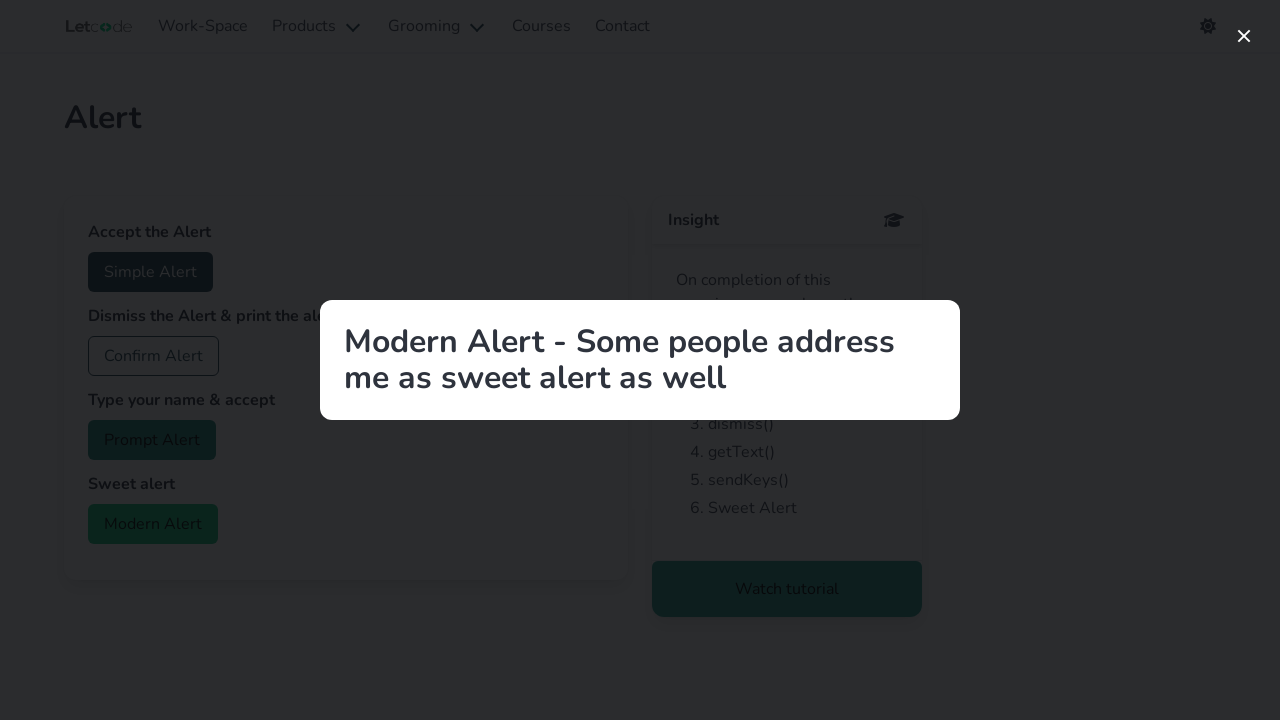

Modern alert modal dialog loaded
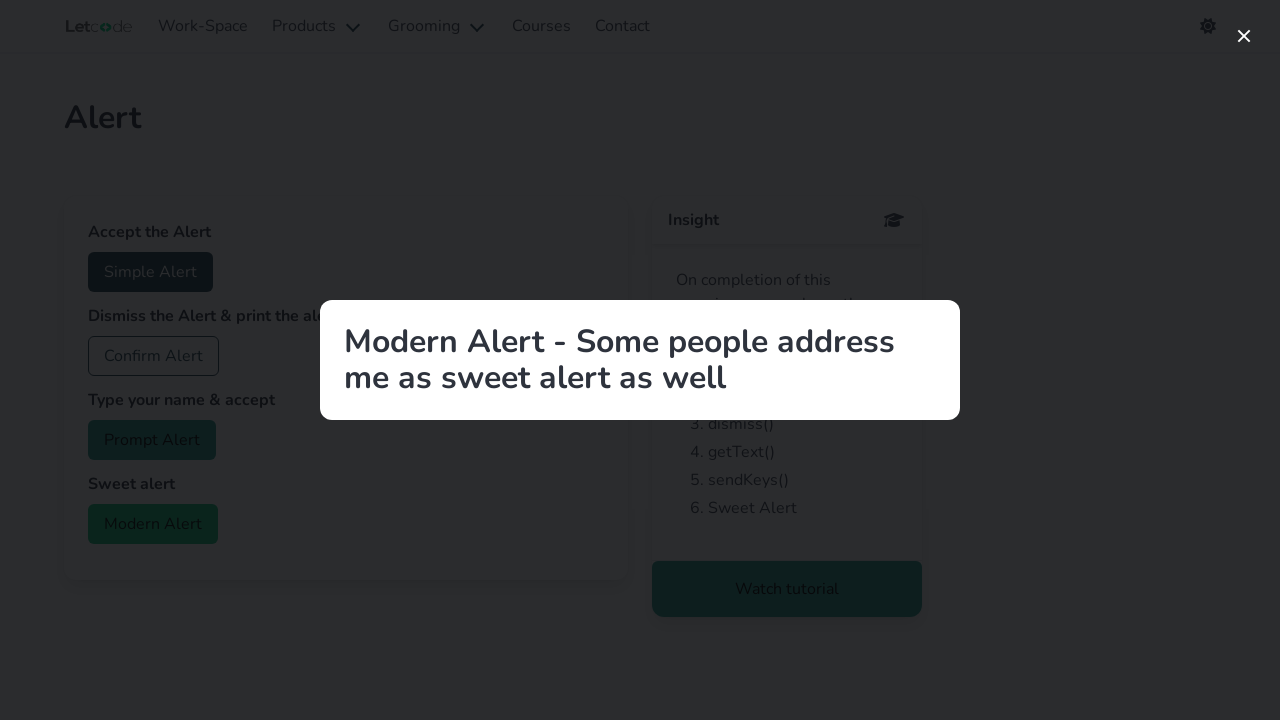

Clicked close button on modern alert modal at (1244, 36) on button[aria-label='close']
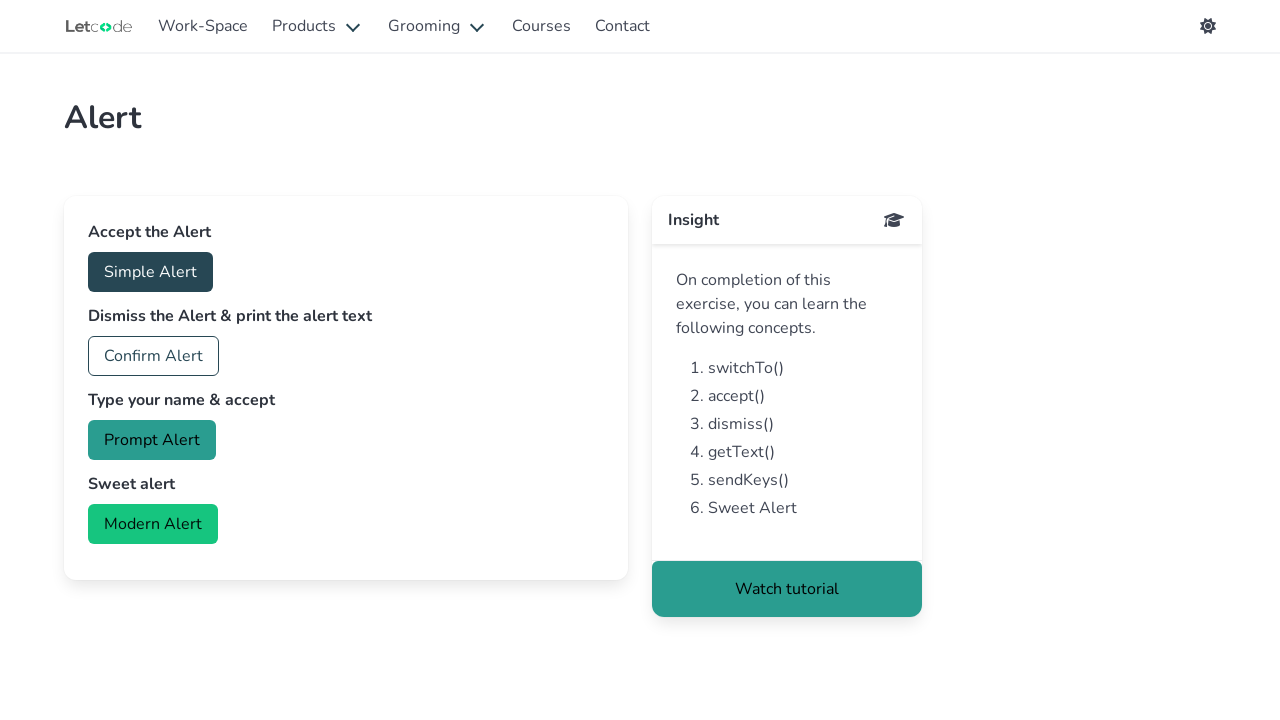

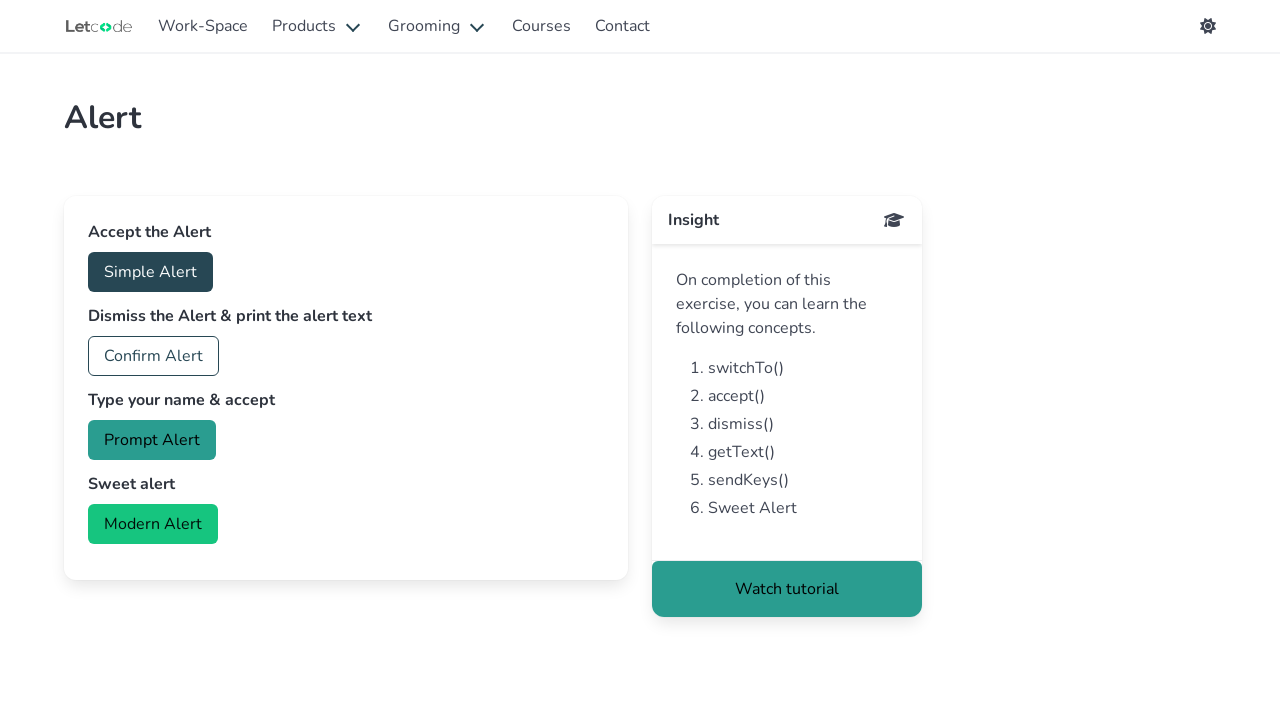